Tests alert functionality by entering text in a field, triggering an alert, and verifying the alert message

Starting URL: https://www.letskodeit.com/practice

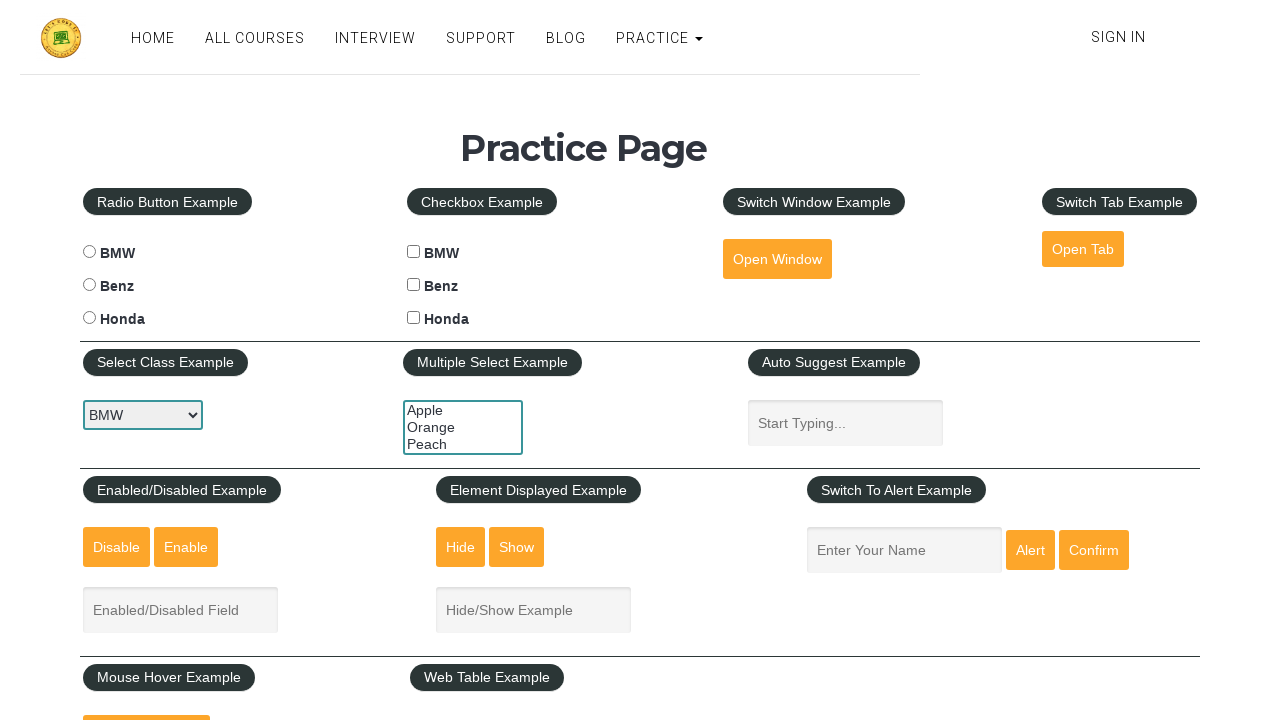

Filled alert text field with 'Test User' on #name
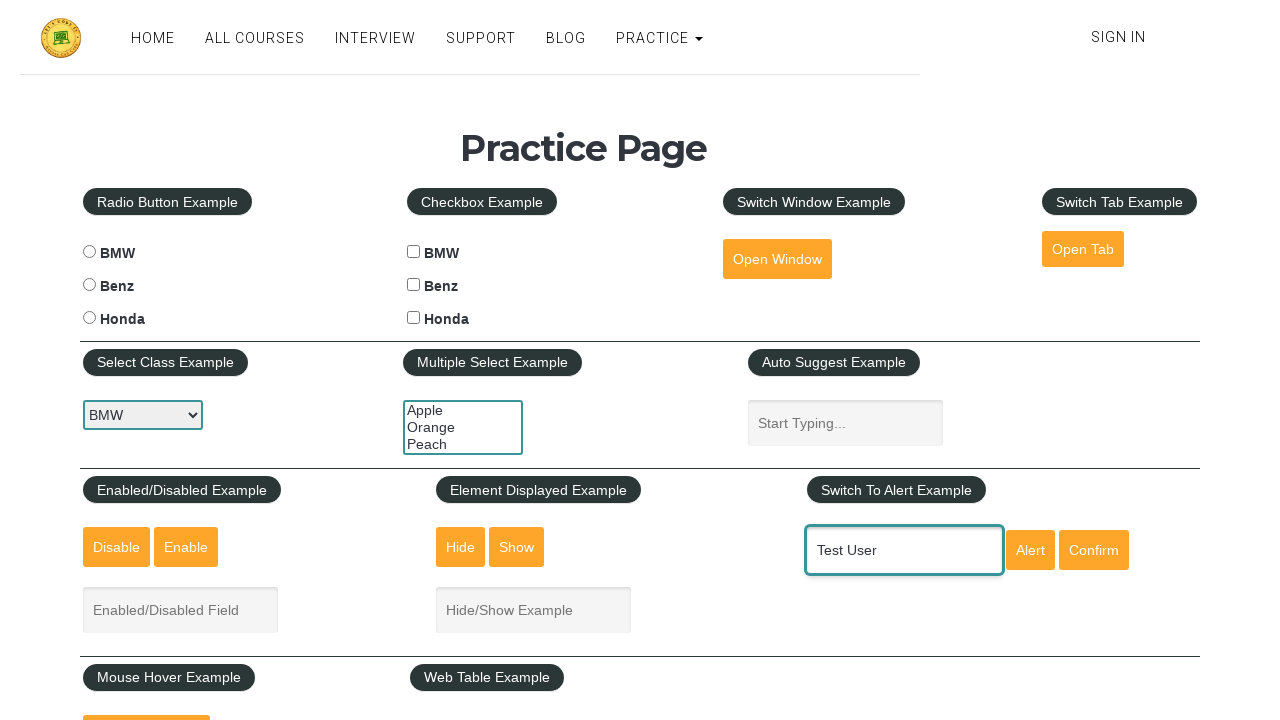

Clicked alert button to trigger the alert at (1030, 550) on #alertbtn
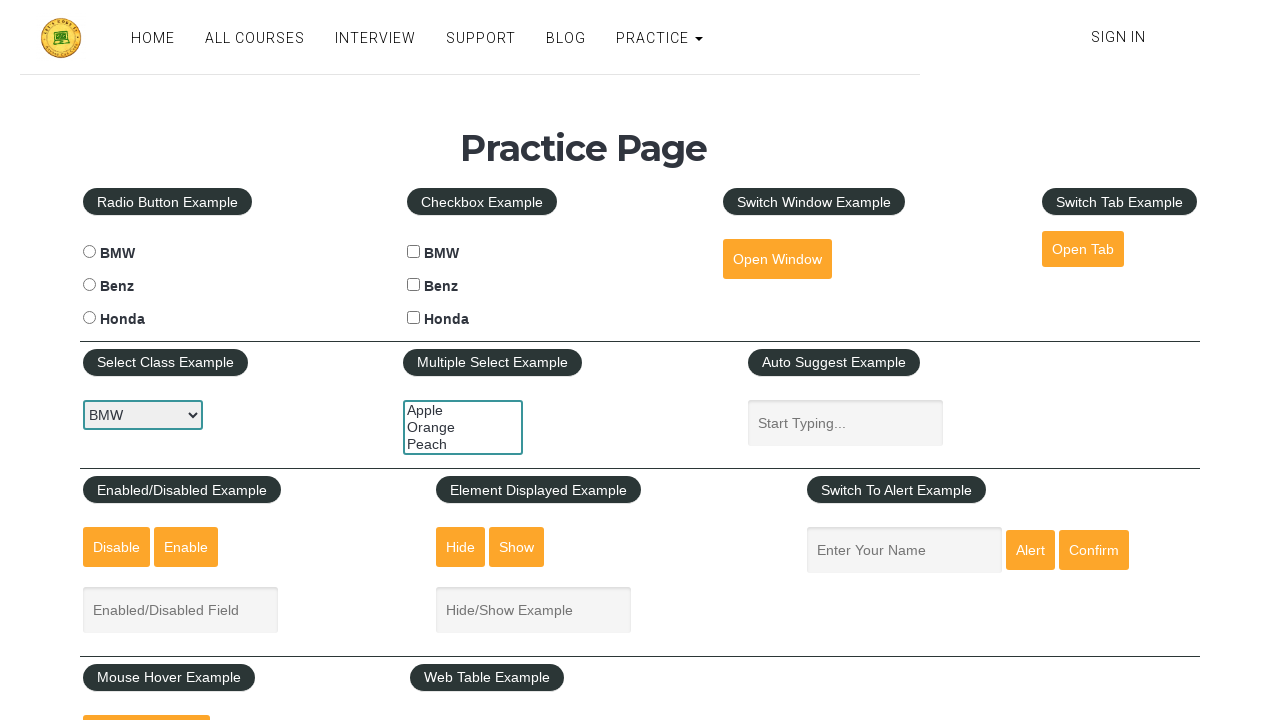

Set up dialog handler to accept alert
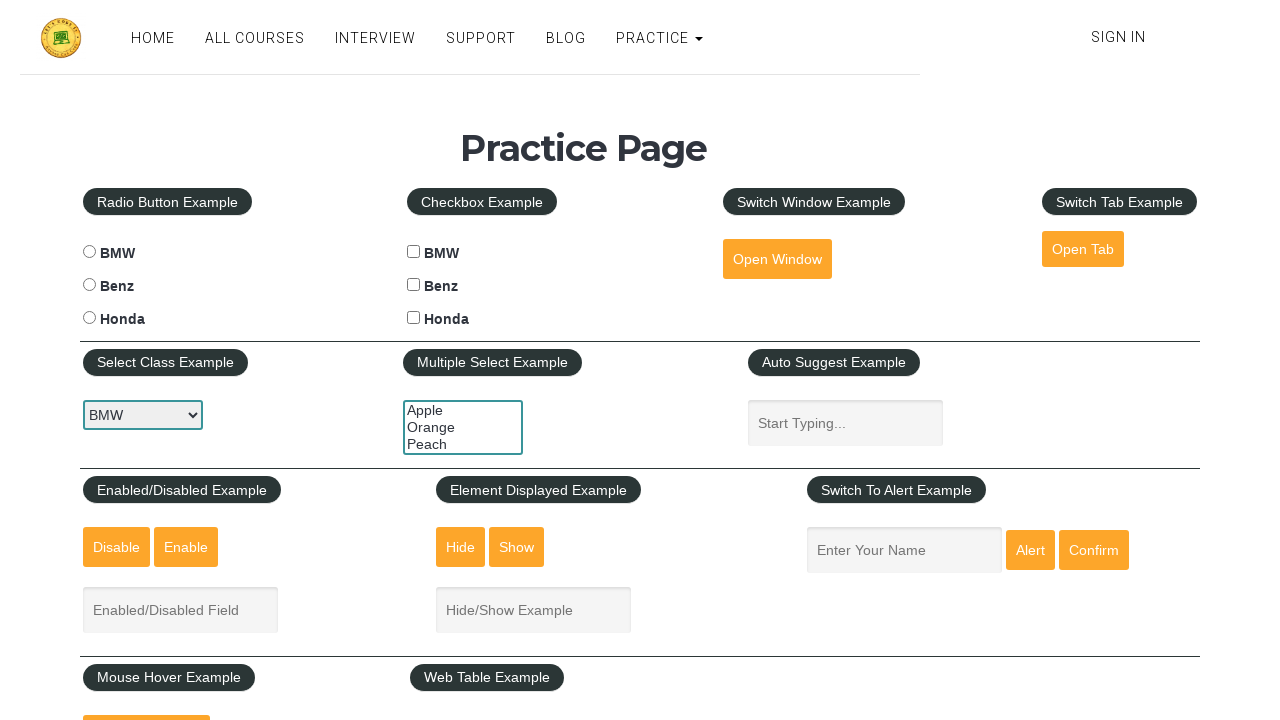

Alert dialog was successfully triggered and accepted
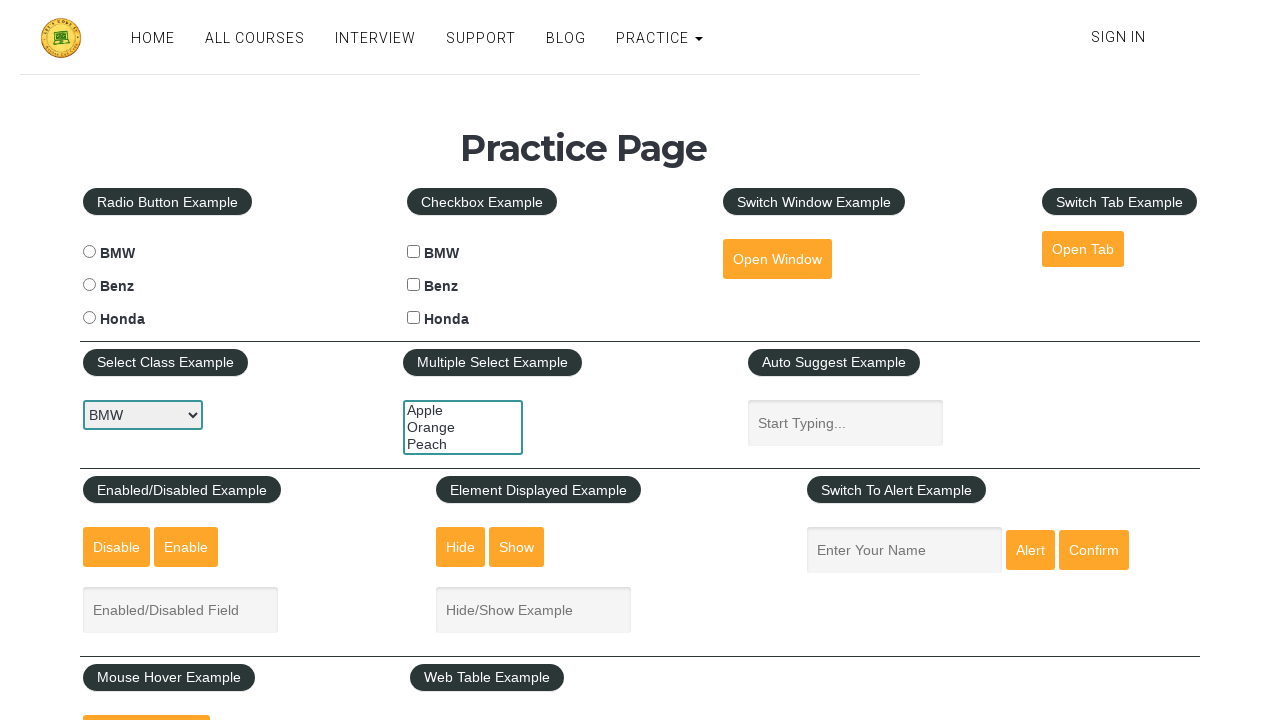

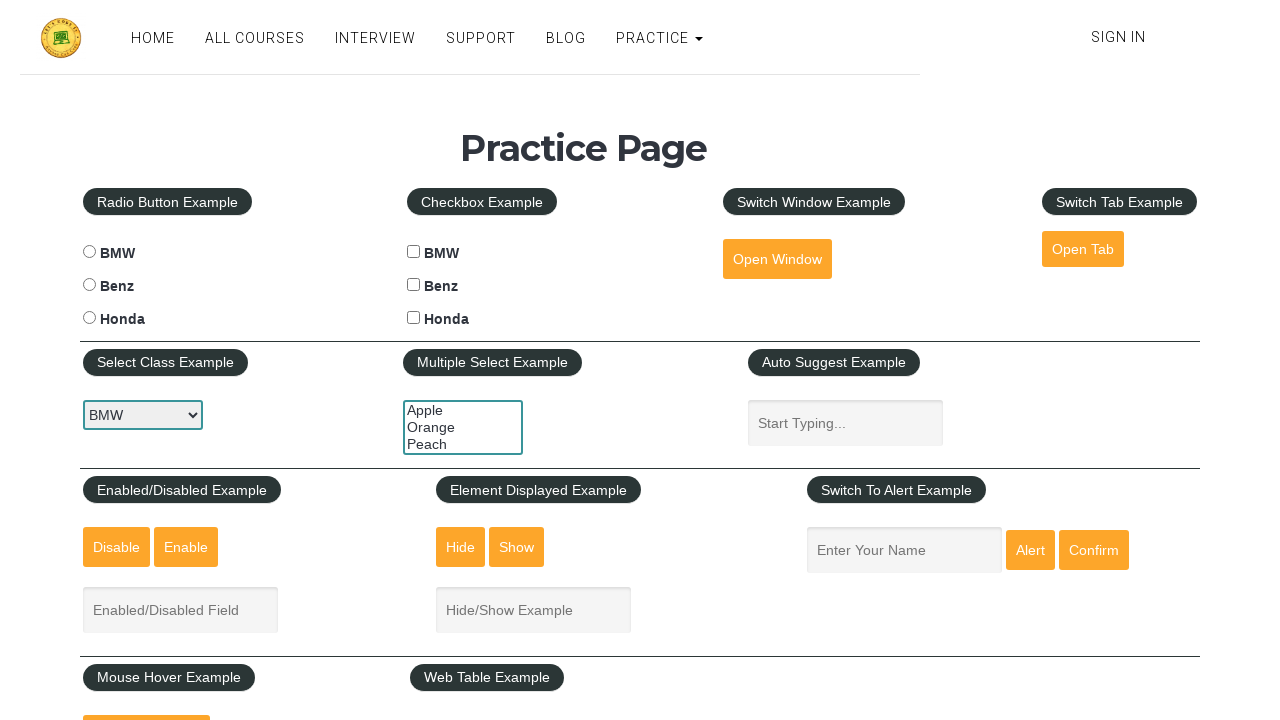